Tests combined search functionality with position, location, and company fields filled simultaneously

Starting URL: http://167.99.178.249:3000/

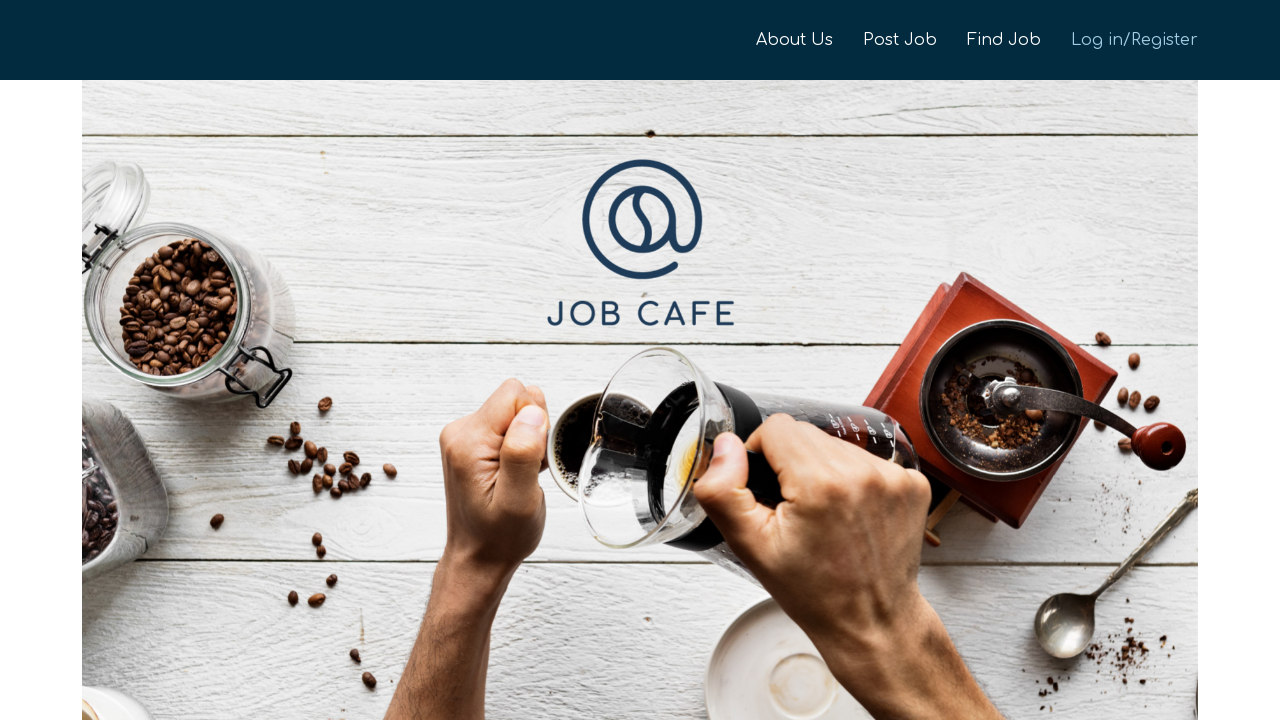

Clicked link to navigate to job page at (989, 40) on xpath=//a[@href ='/job-page']
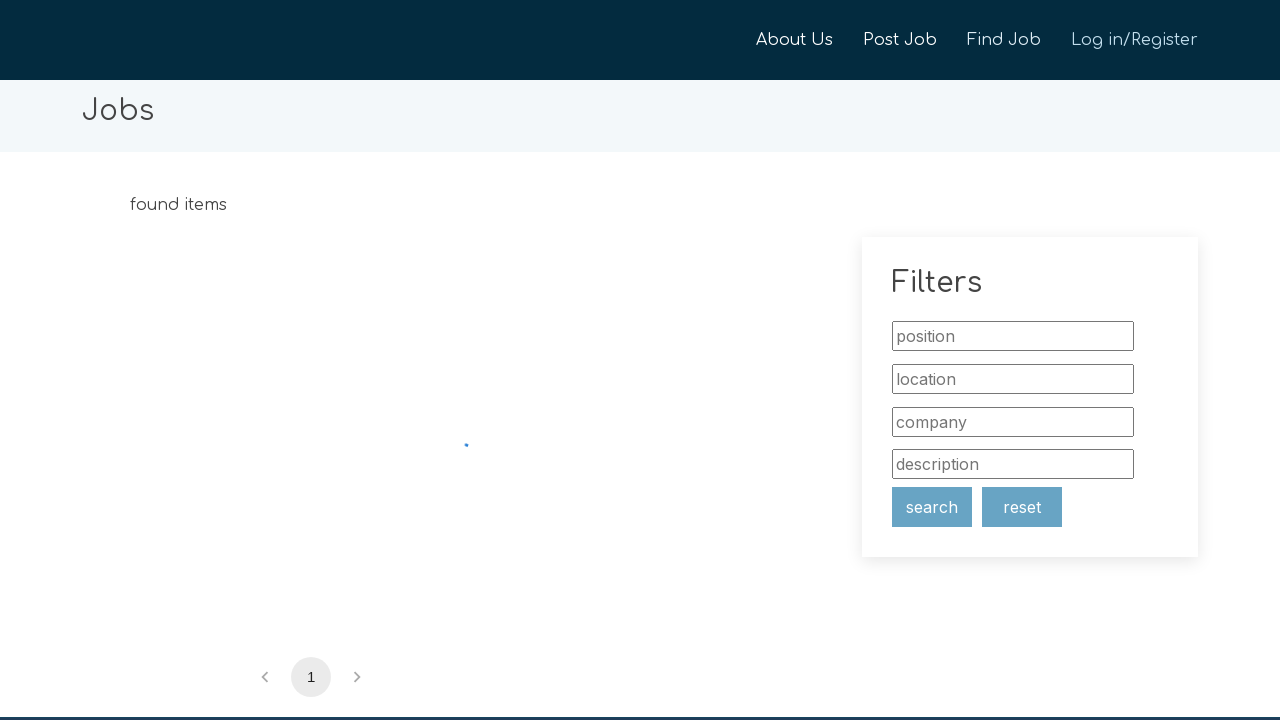

Filled position field with 'Manager' on xpath=//input[@placeholder ='position']
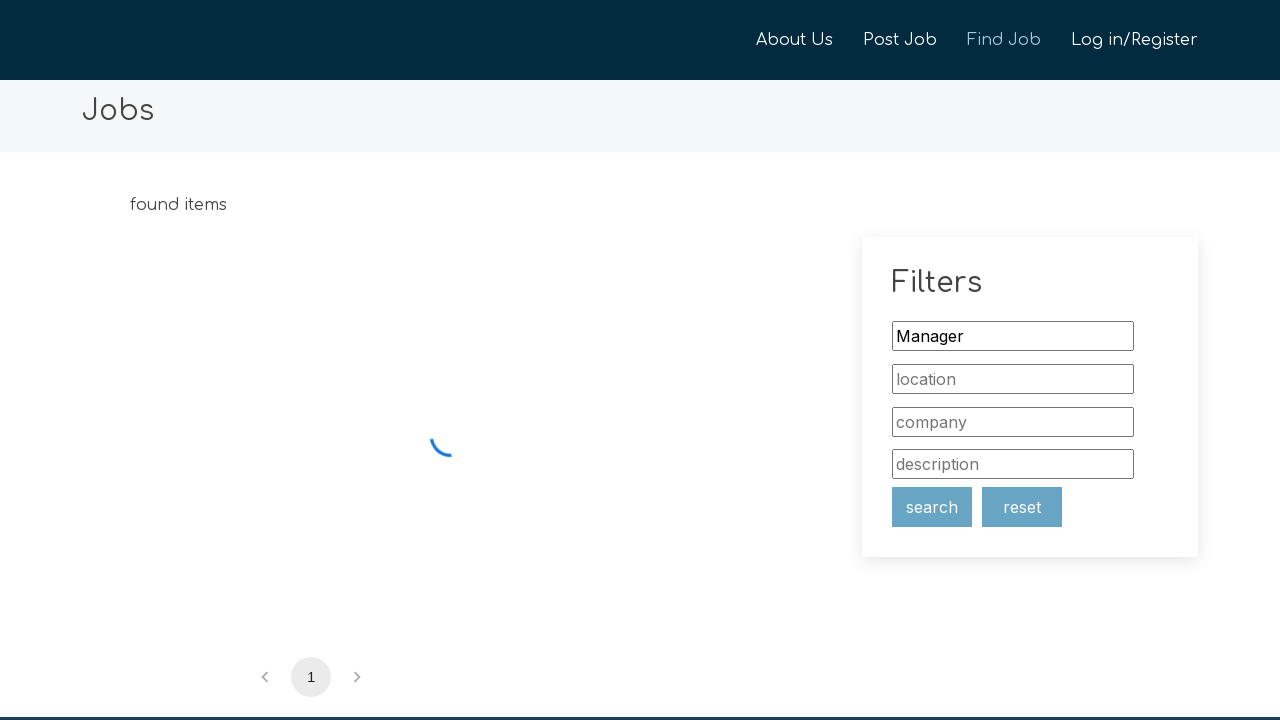

Filled location field with 'USA' on xpath=//input[@placeholder ='location']
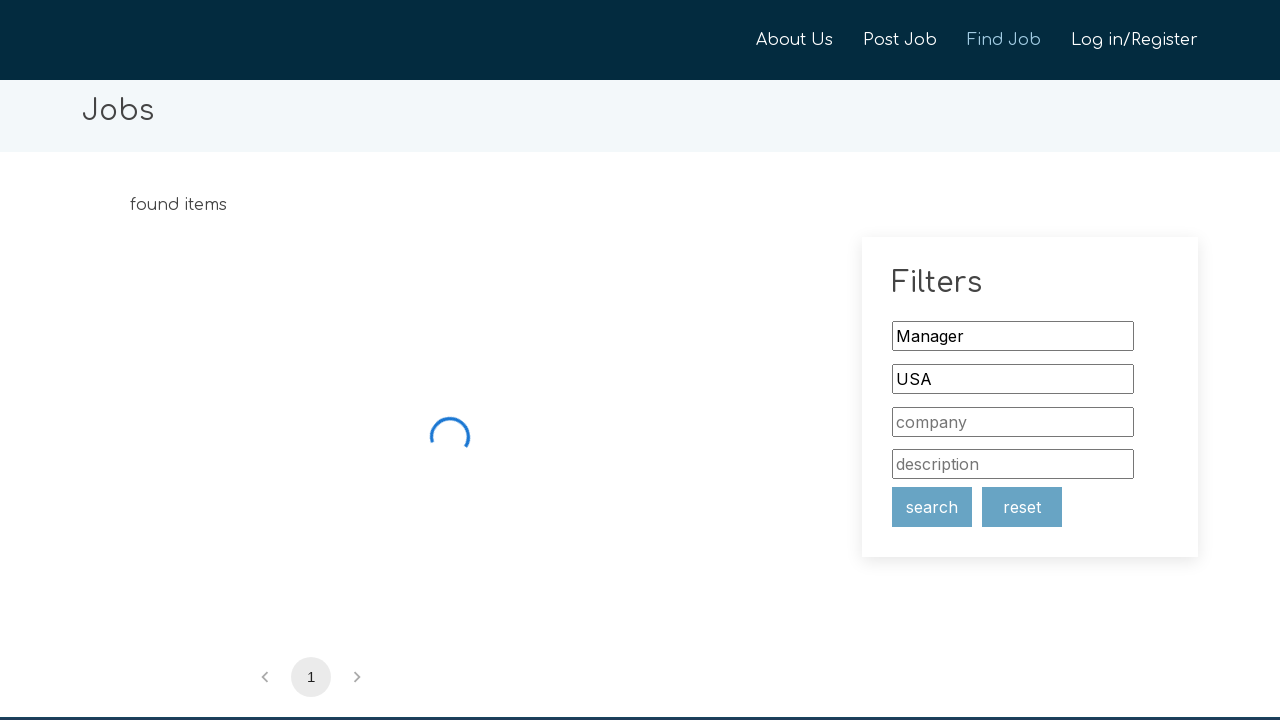

Filled company field with 'Apple' on xpath=//input[@placeholder ='company']
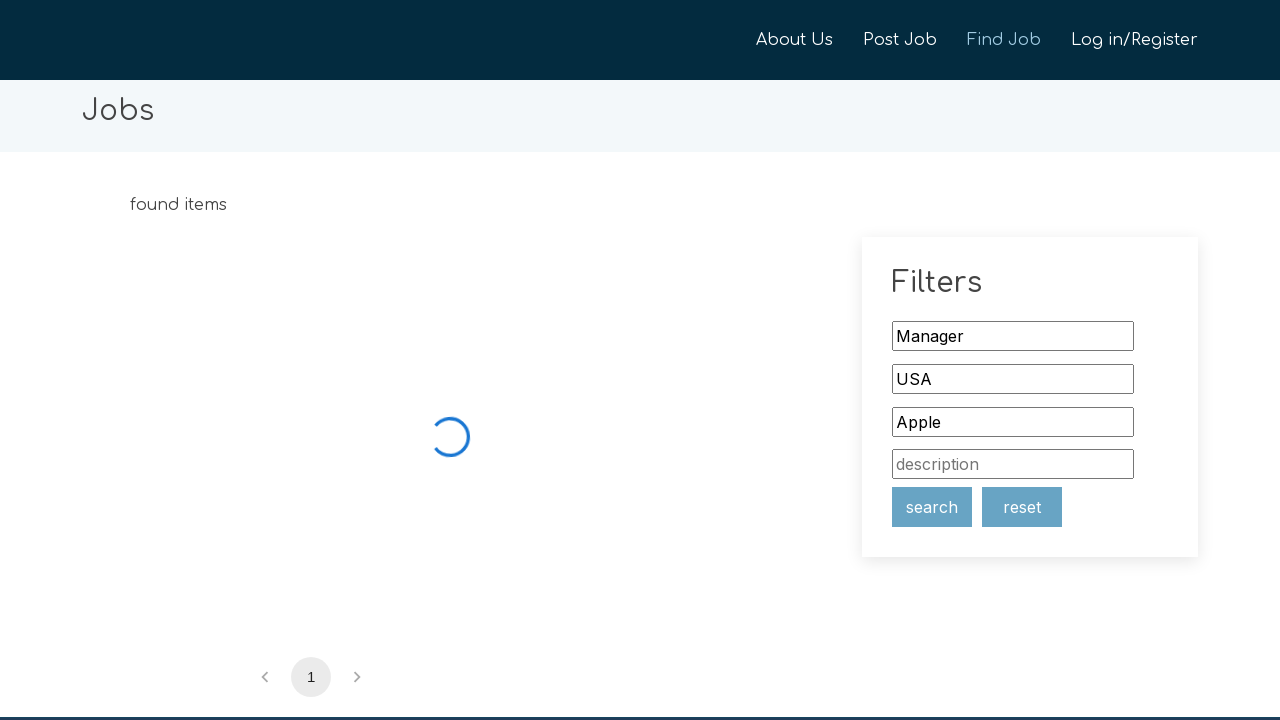

Clicked search button to perform combined search at (932, 507) on xpath=//button[@class ='search-butom']
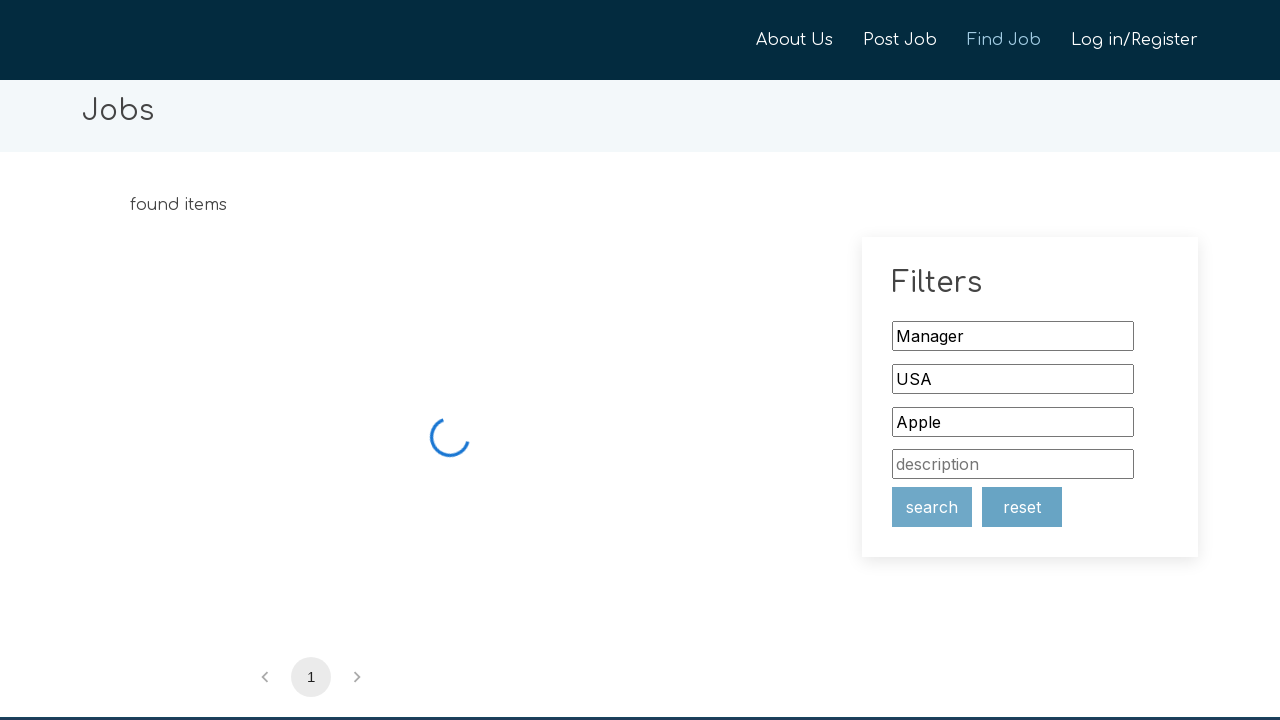

Located all elements containing 'found' text
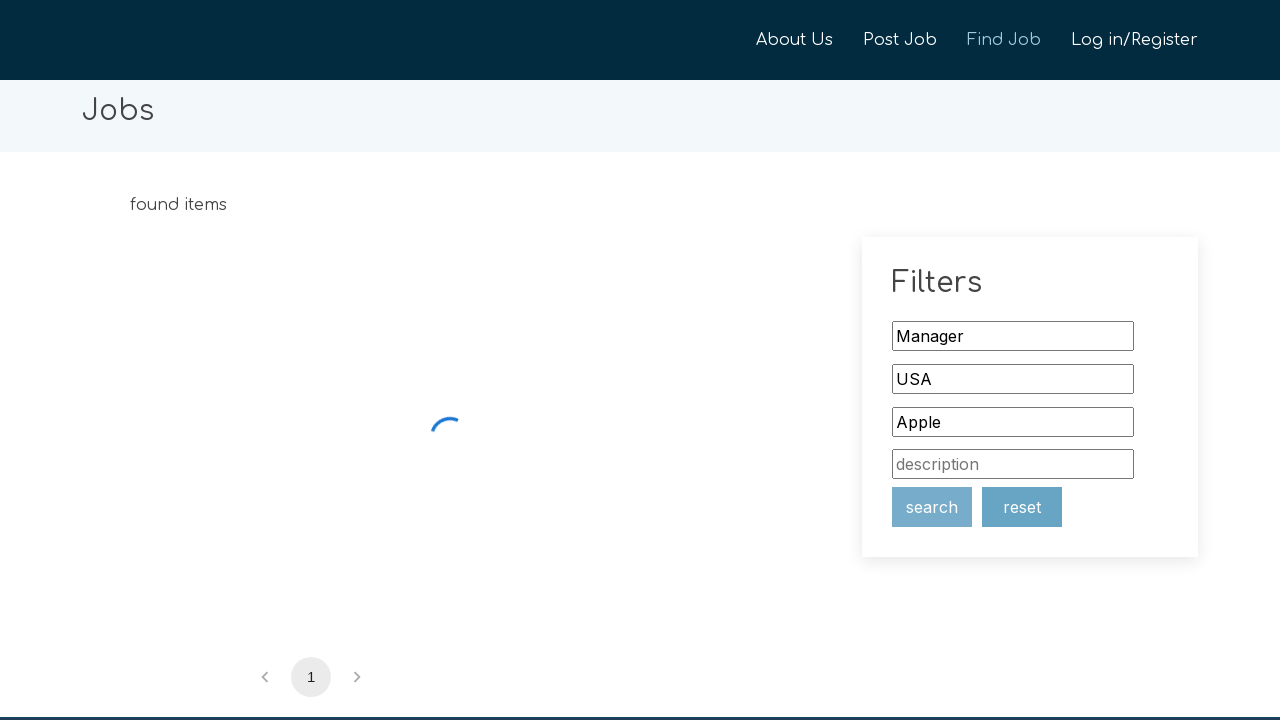

Verified that job results were found (assertion passed)
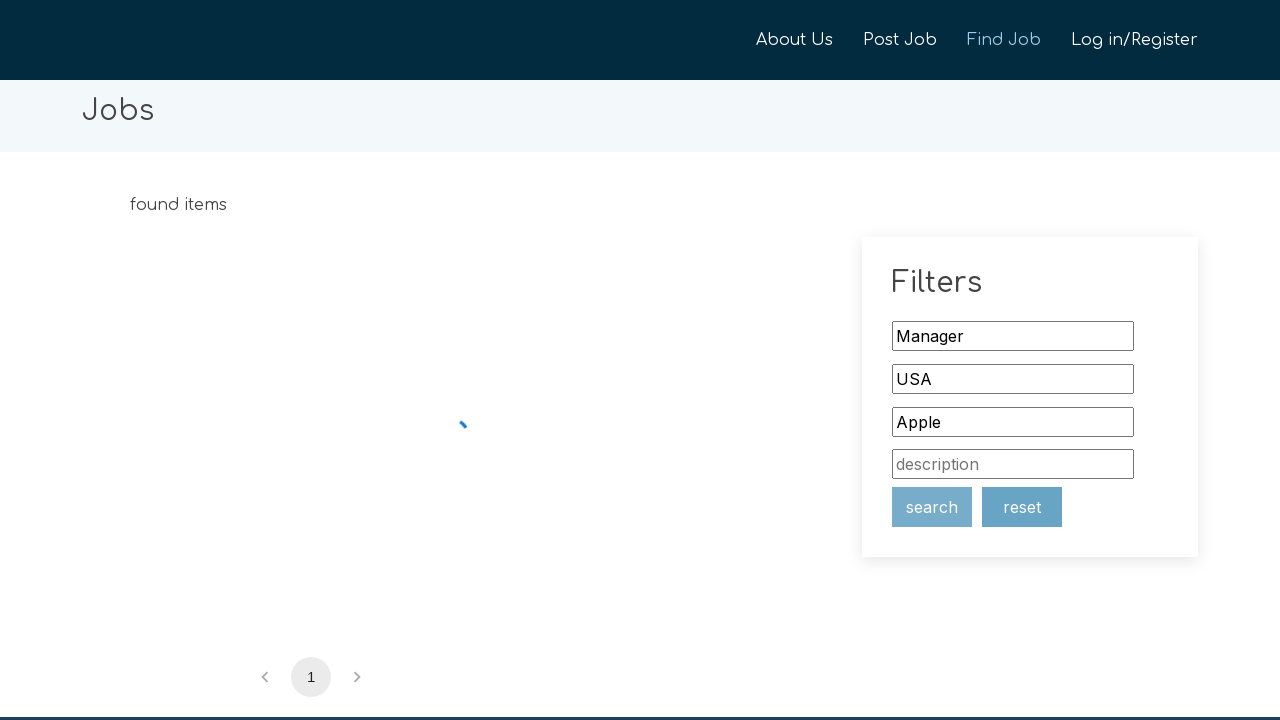

Cleared position field on xpath=//input[@placeholder ='position']
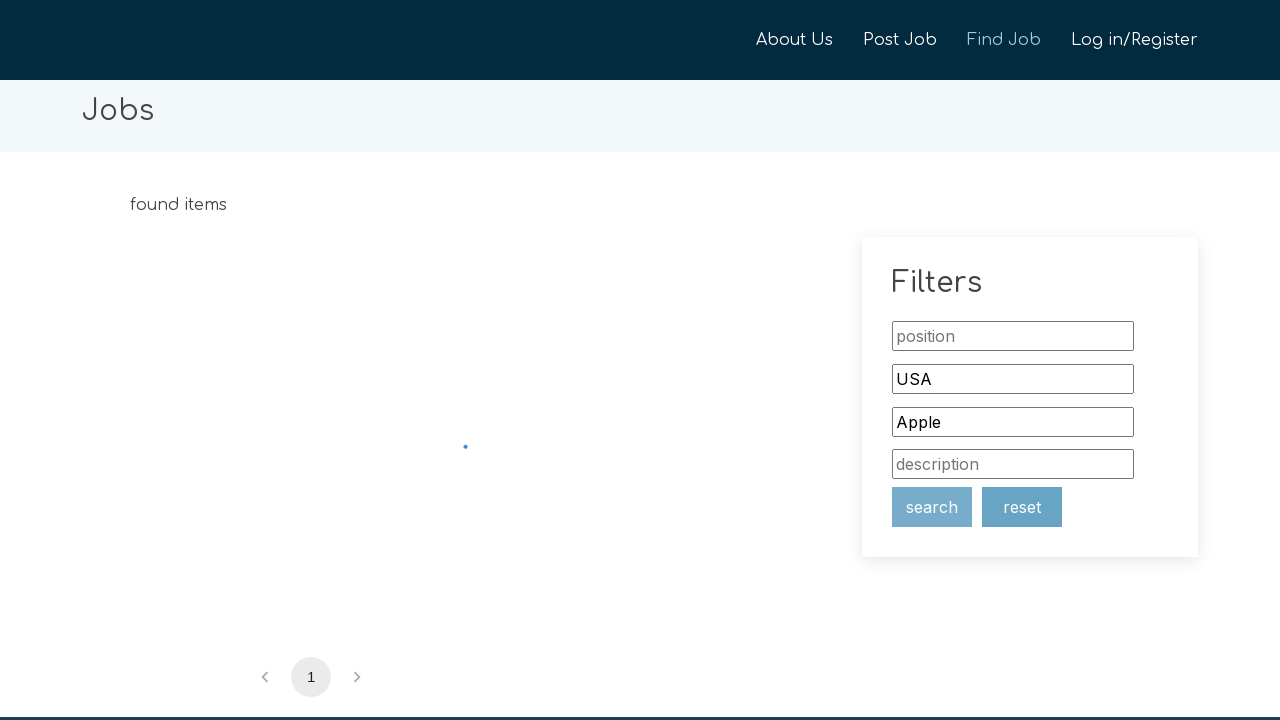

Cleared location field on xpath=//input[@placeholder ='location']
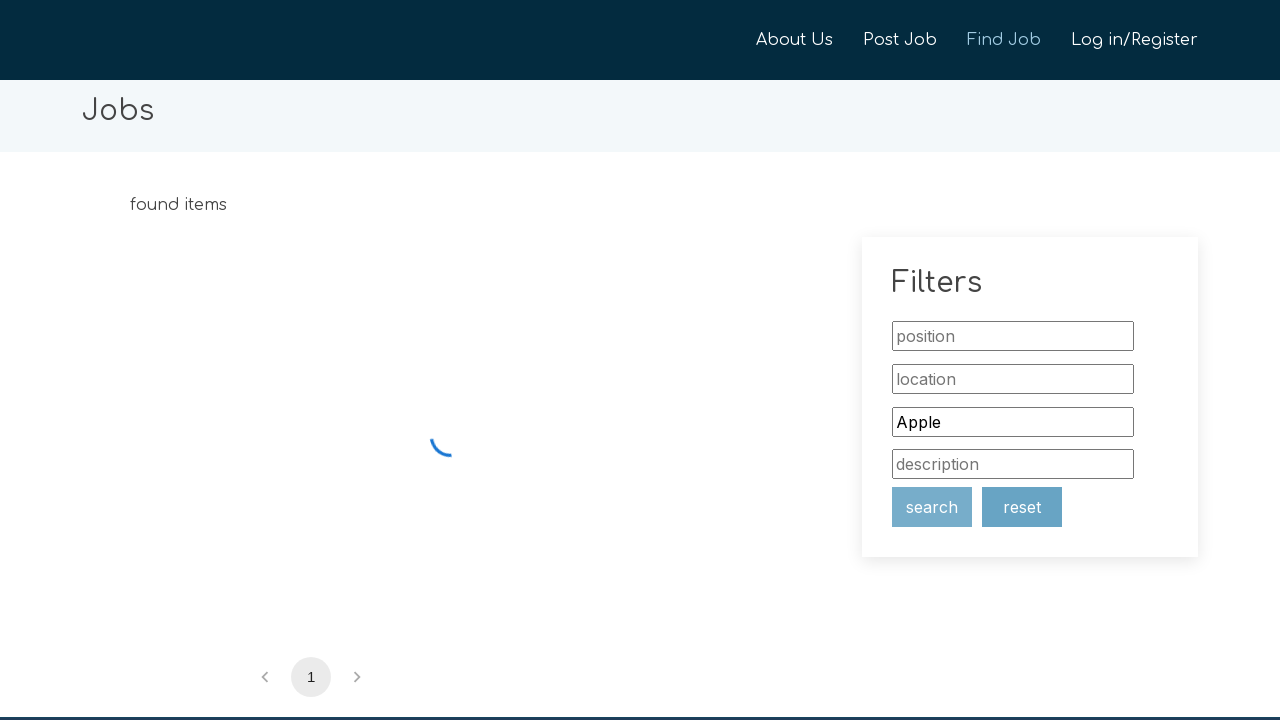

Cleared company field on xpath=//input[@placeholder ='company']
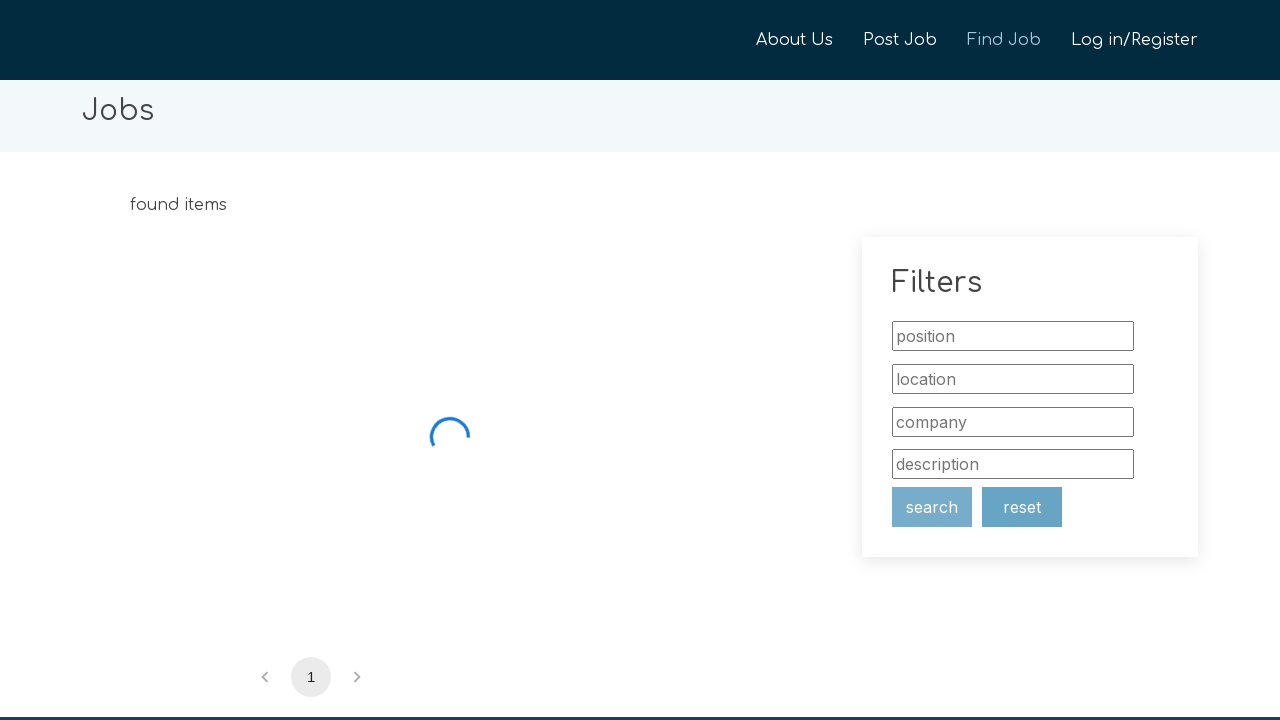

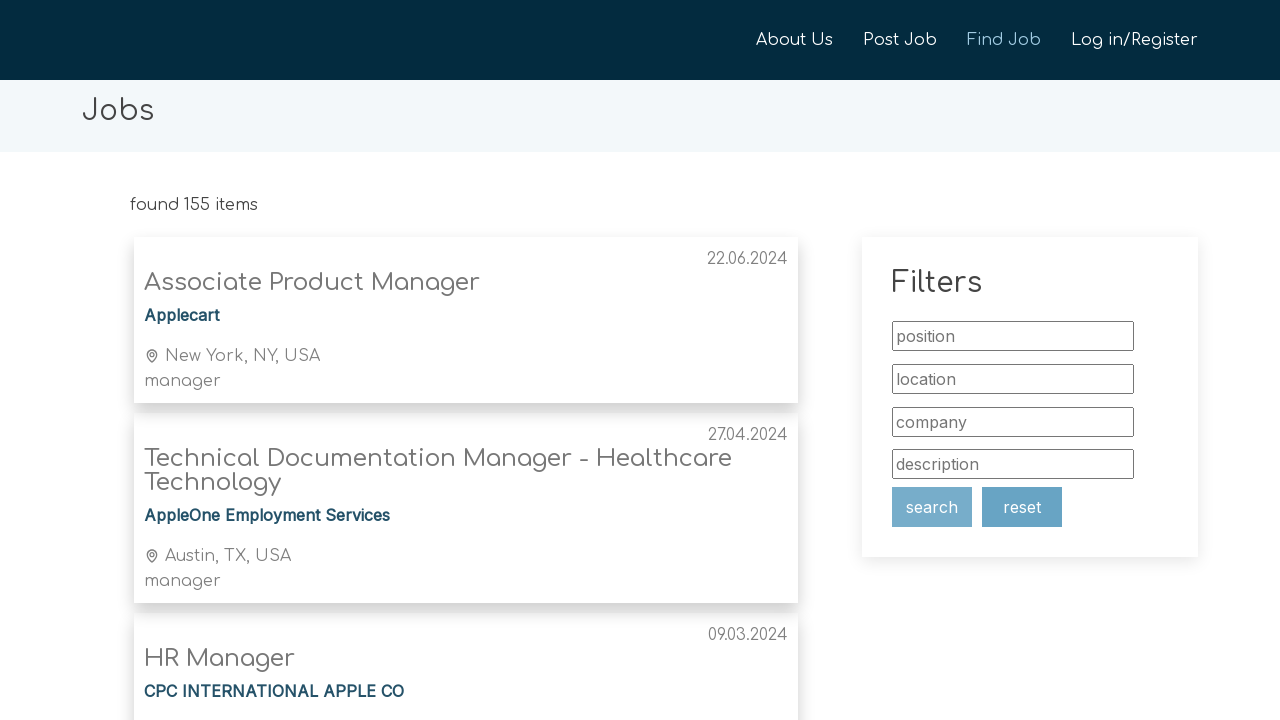